Navigates to a GitHub Pages site and captures a full-page screenshot by first determining the page dimensions and then taking the screenshot

Starting URL: https://kentaroaso.github.io/kentaroaso/

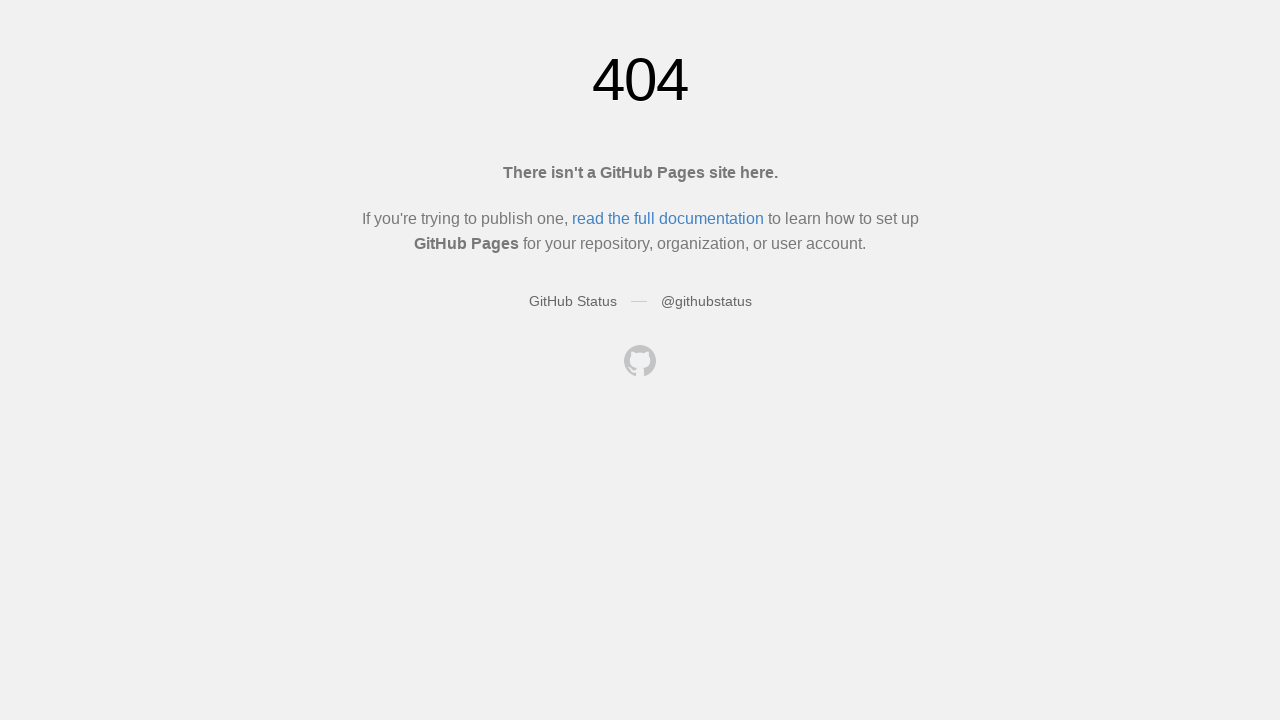

Waited for page to reach networkidle state
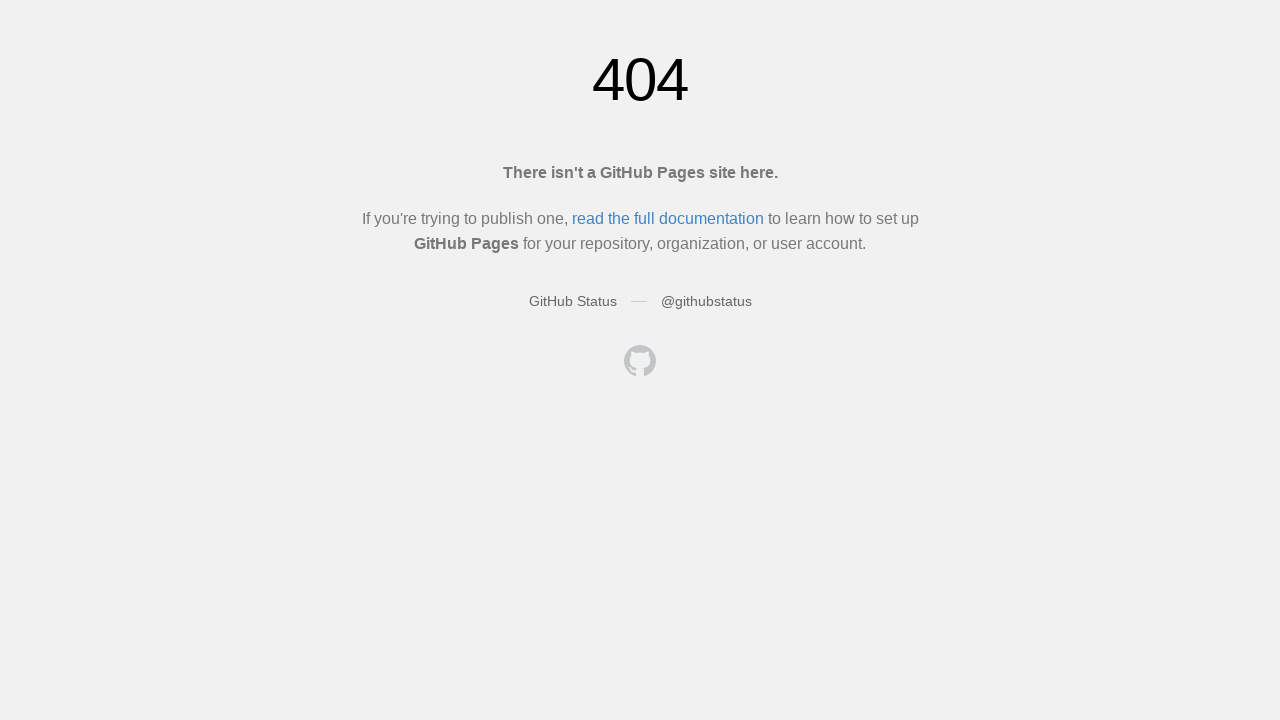

Retrieved page width using document.body.scrollWidth
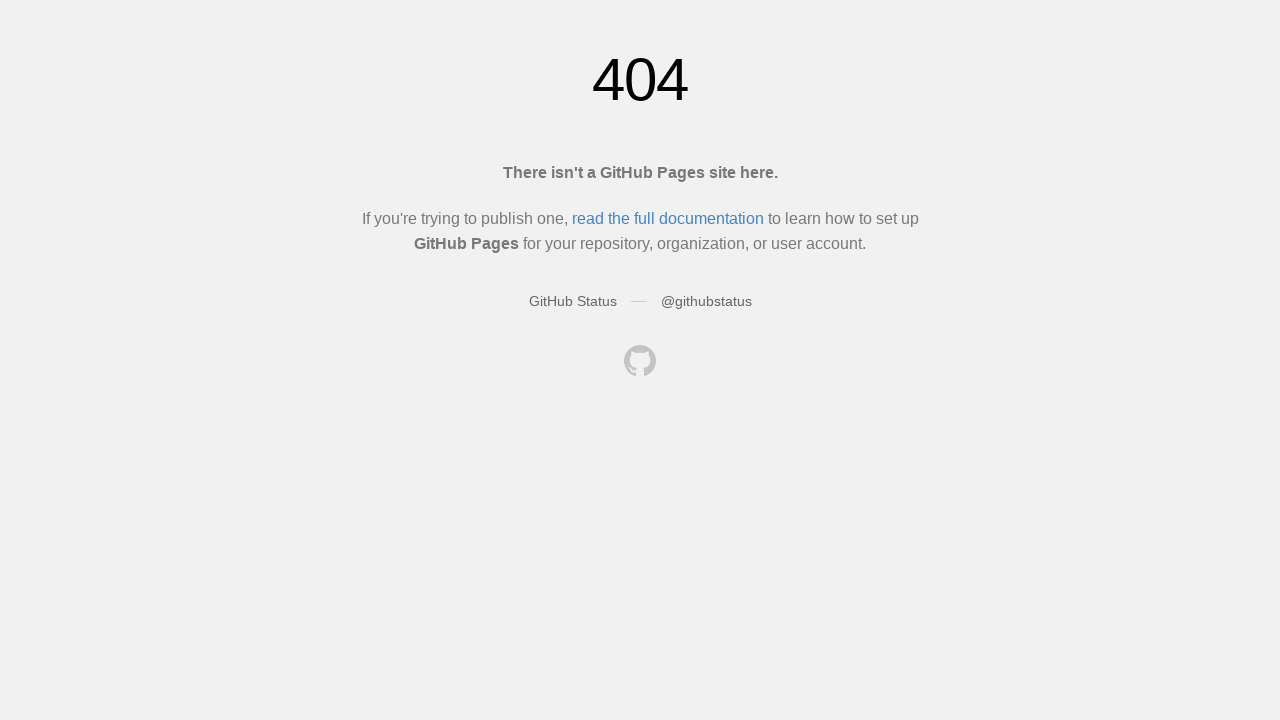

Retrieved page height using document.body.scrollHeight
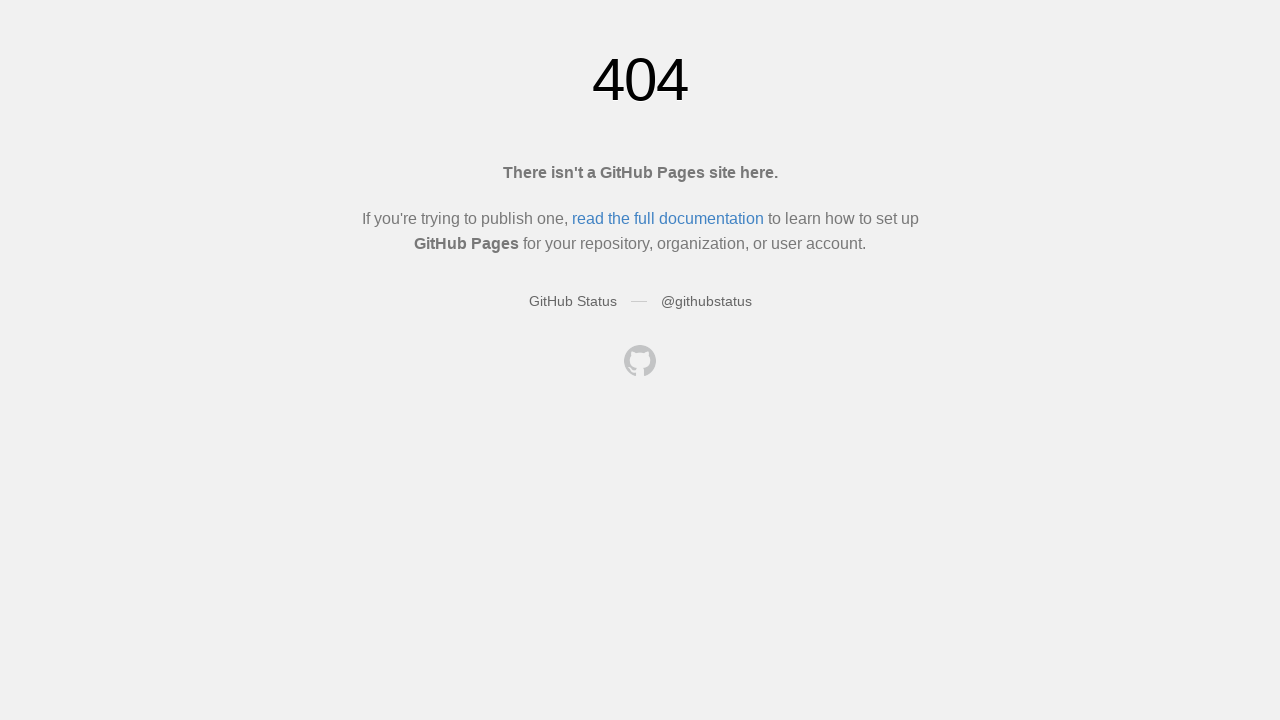

Set viewport size to full page dimensions (1280x331)
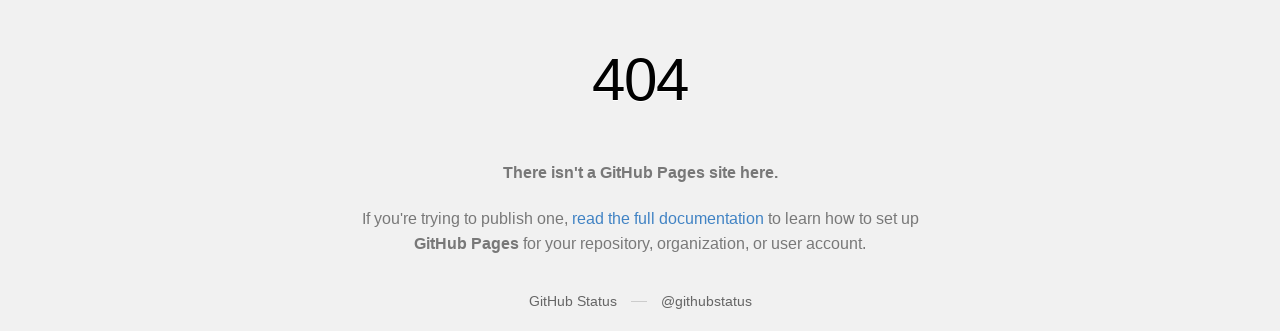

Waited 1000ms for dynamic content to adjust
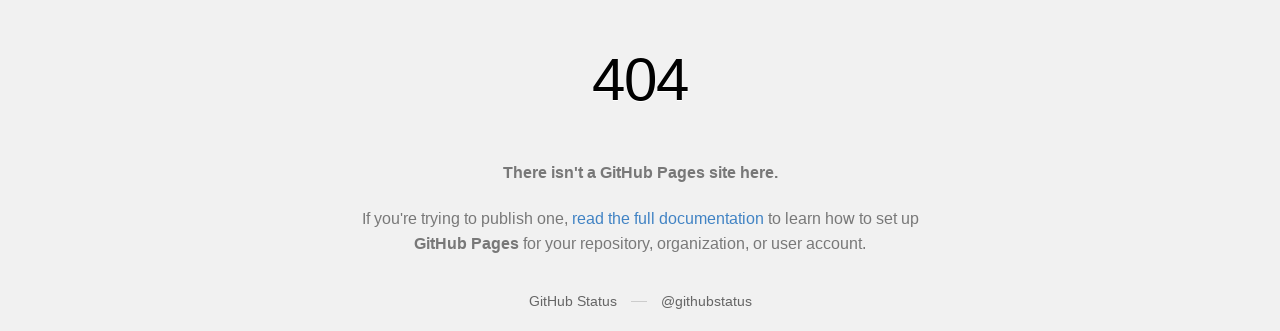

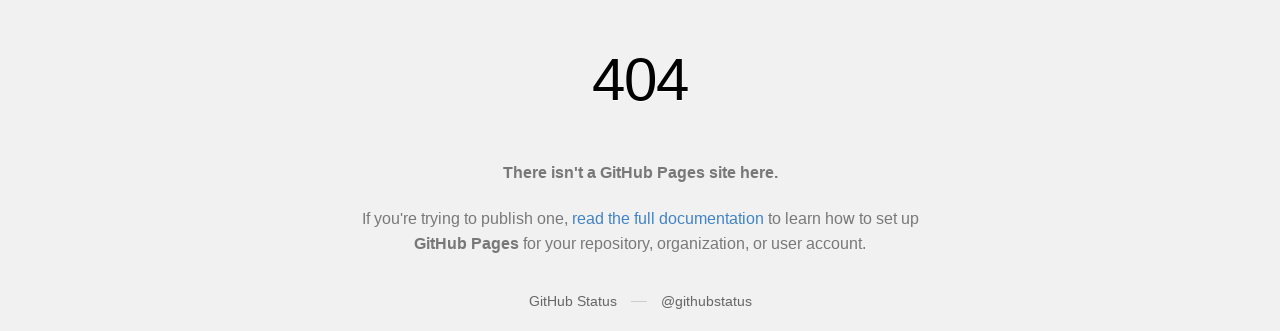